Tests opening a new browser window by clicking a link and switching between windows

Starting URL: http://the-internet.herokuapp.com/windows

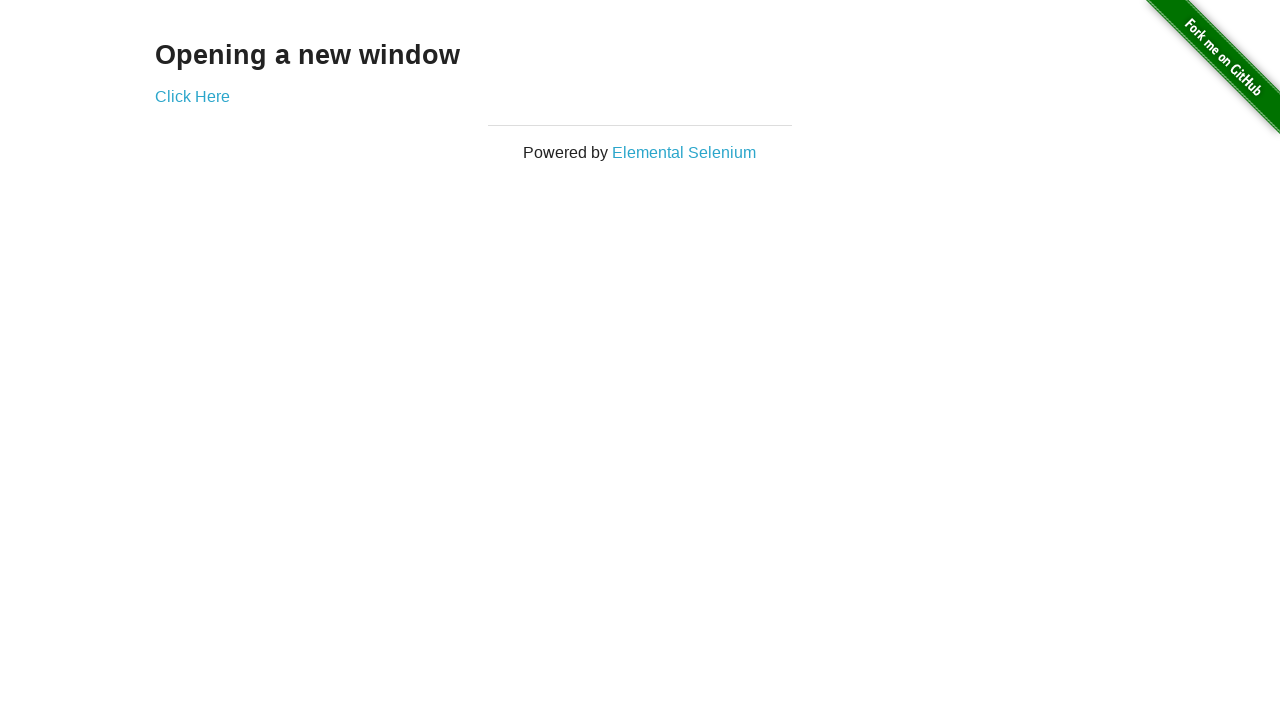

Clicked 'Click Here' link to open new window at (192, 96) on text=Click Here
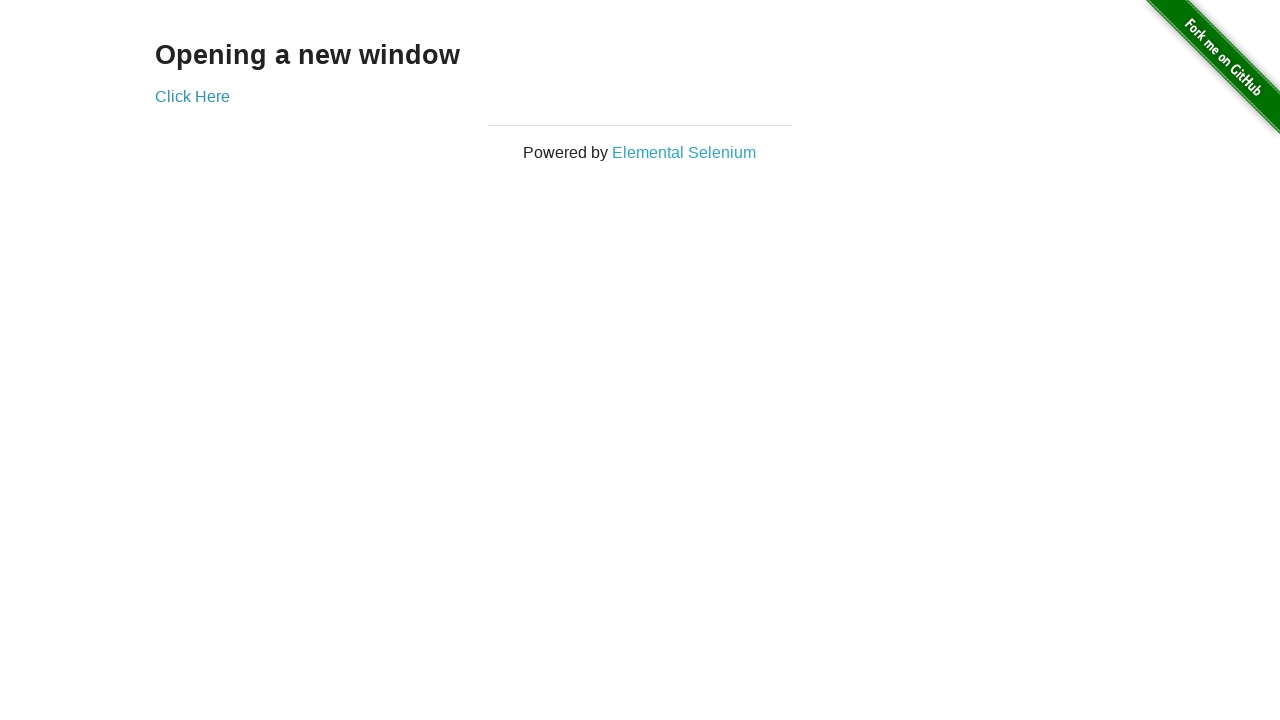

New window/page object obtained
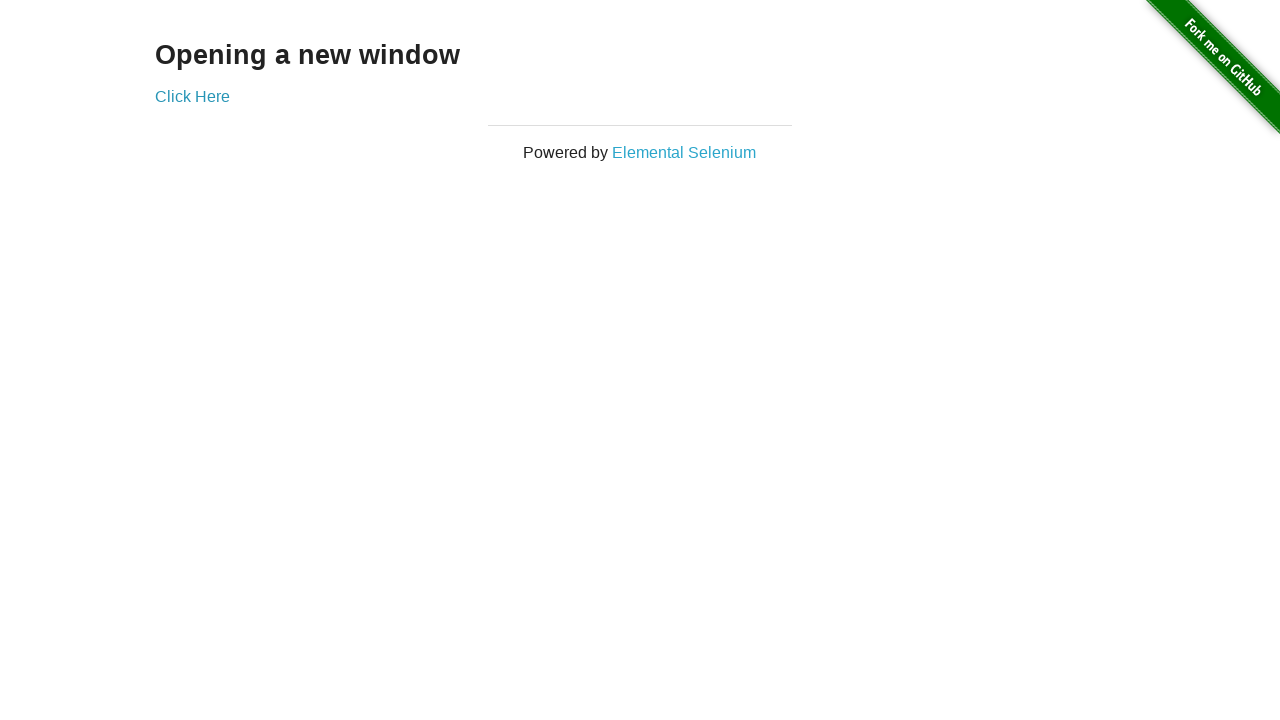

New page loaded and 'New Window' heading found
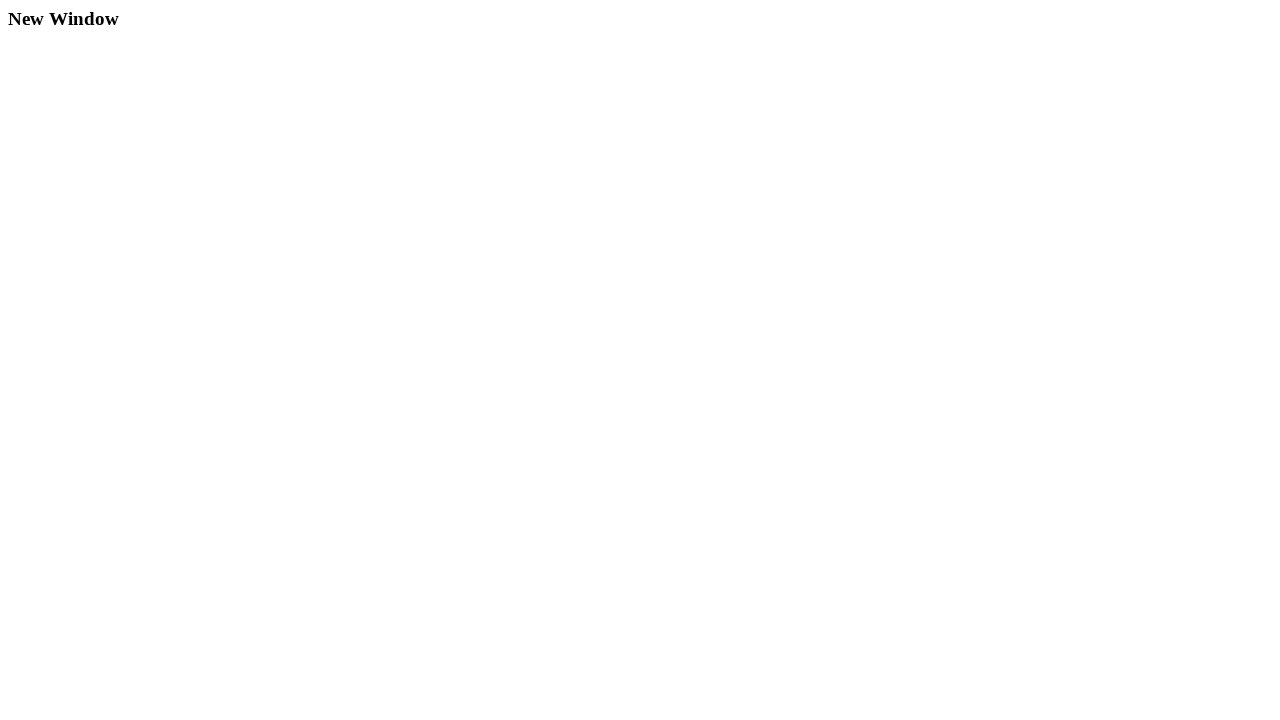

Switched back to original page and verified 'Opening a new window' heading
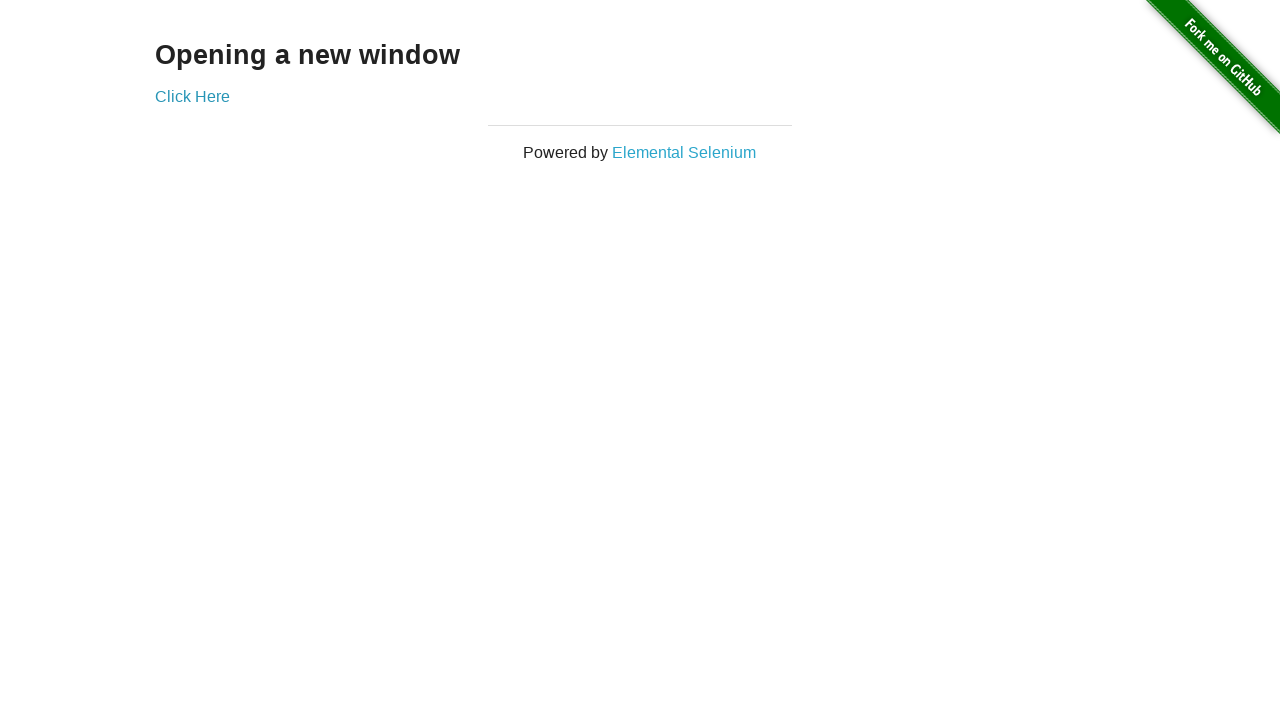

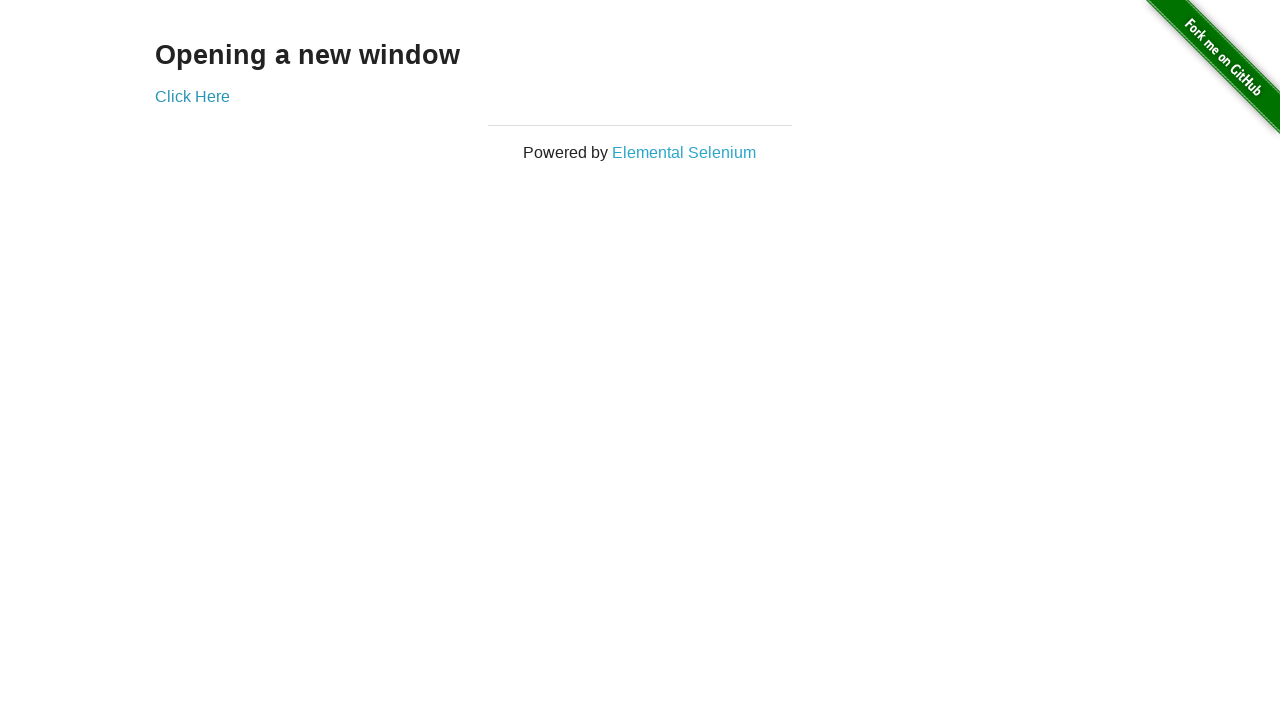